Navigates to Python.org homepage to verify page loads successfully

Starting URL: https://python.org

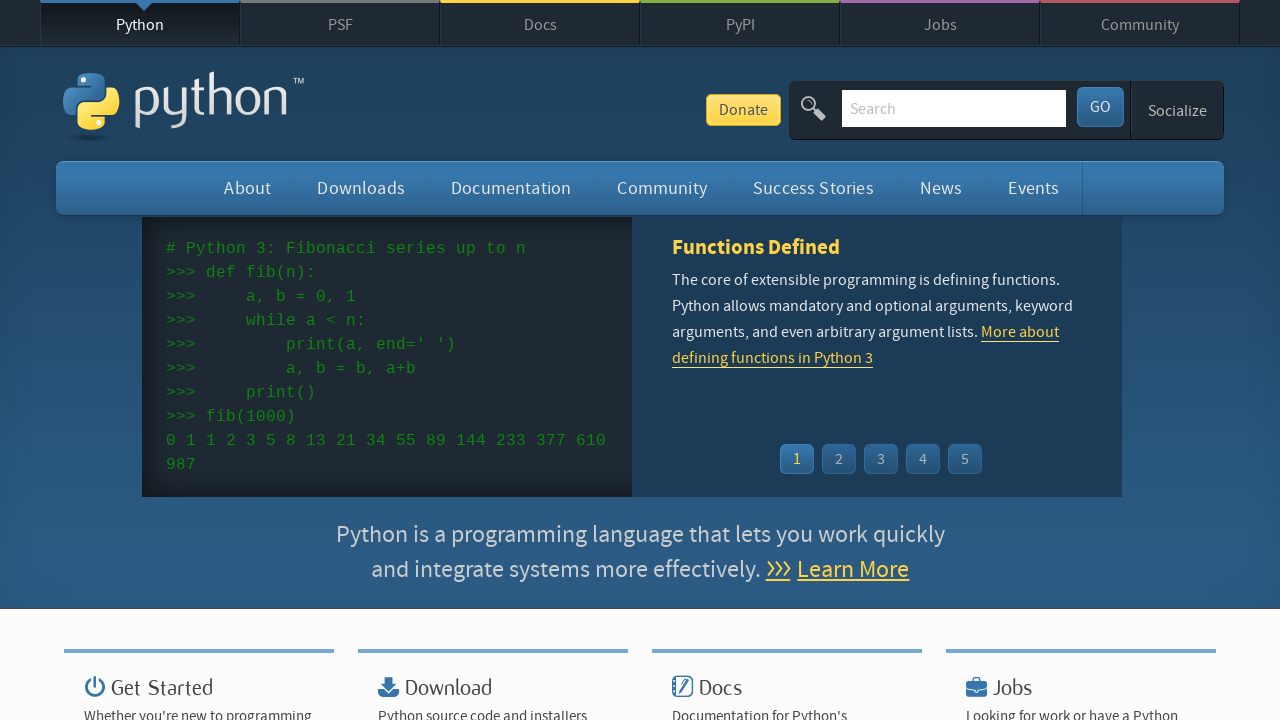

Navigated to Python.org homepage
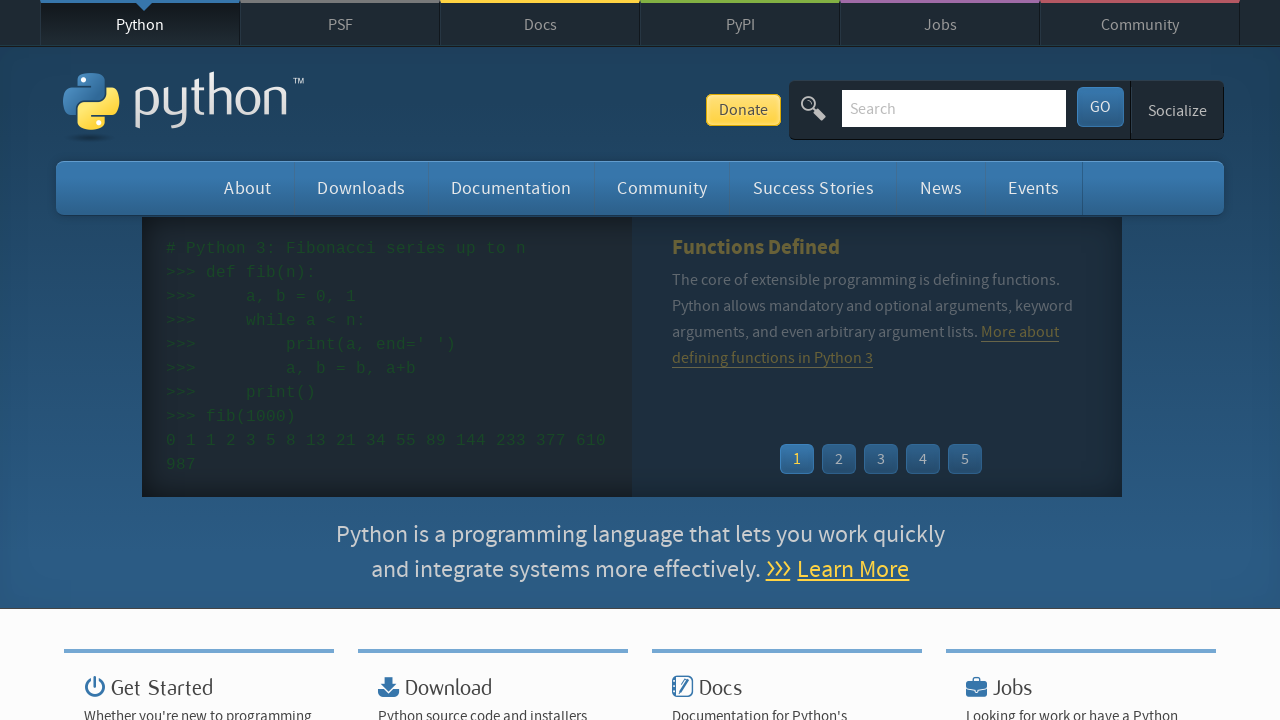

Page loaded successfully and network idle achieved
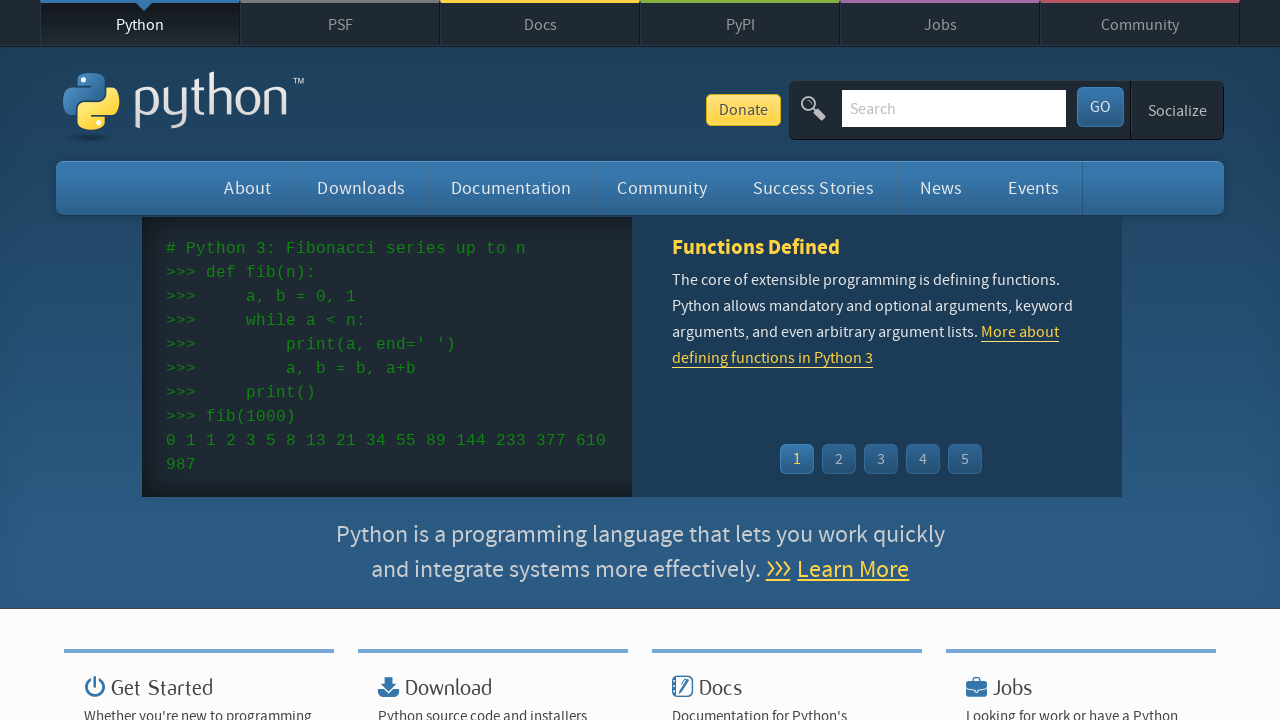

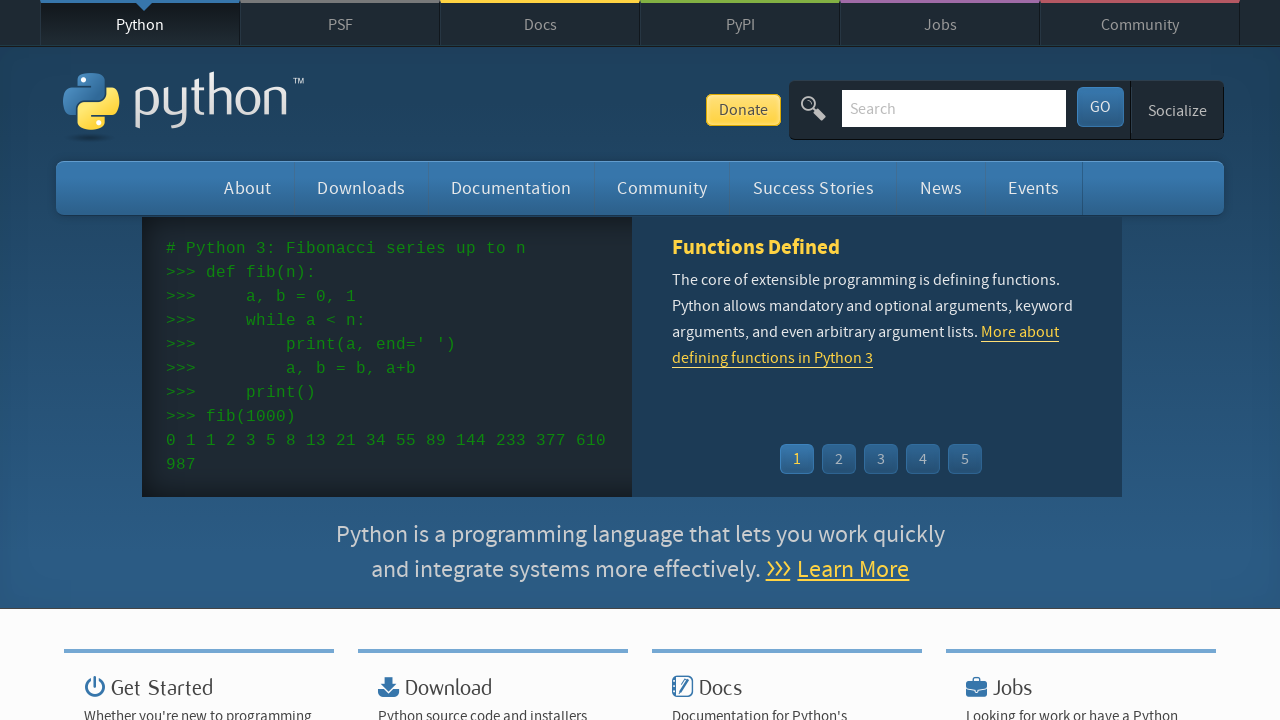